Tests various table operations on a demo table including counting employees, verifying headers, checking username uniqueness, and analyzing surname duplicates

Starting URL: http://automationbykrishna.com/

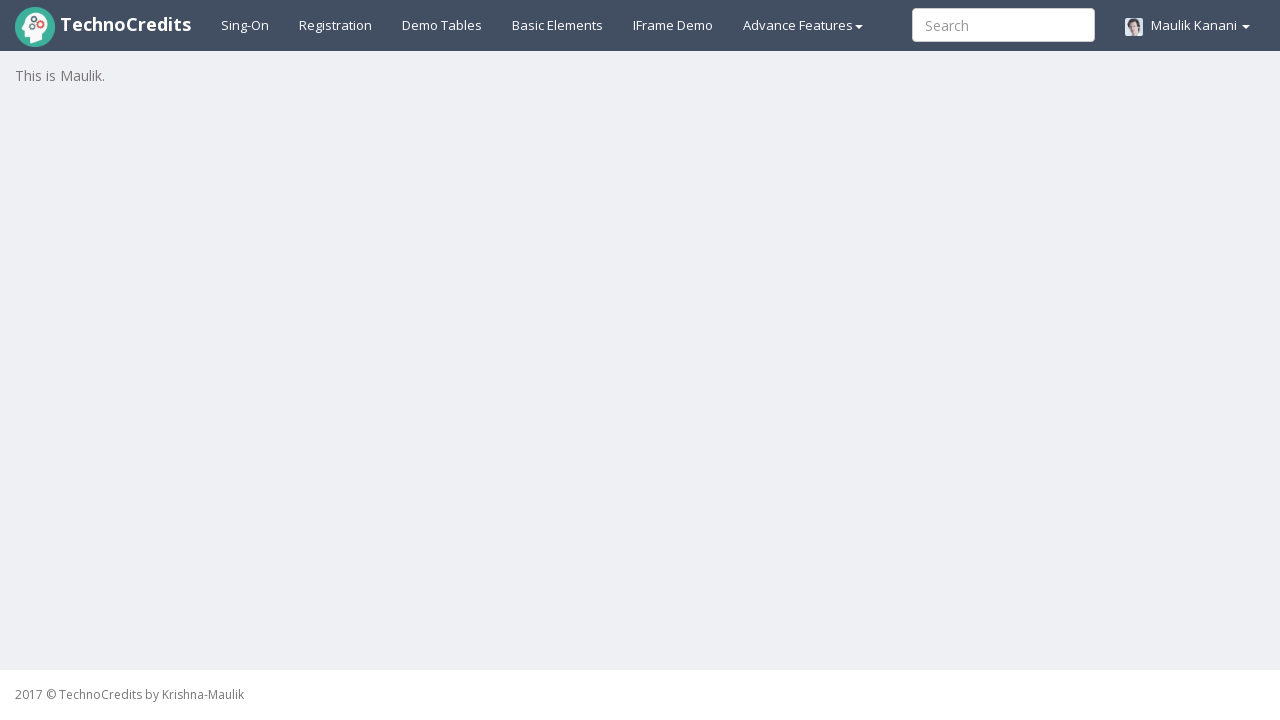

Clicked on demo table link to navigate to table page at (442, 25) on a#demotable
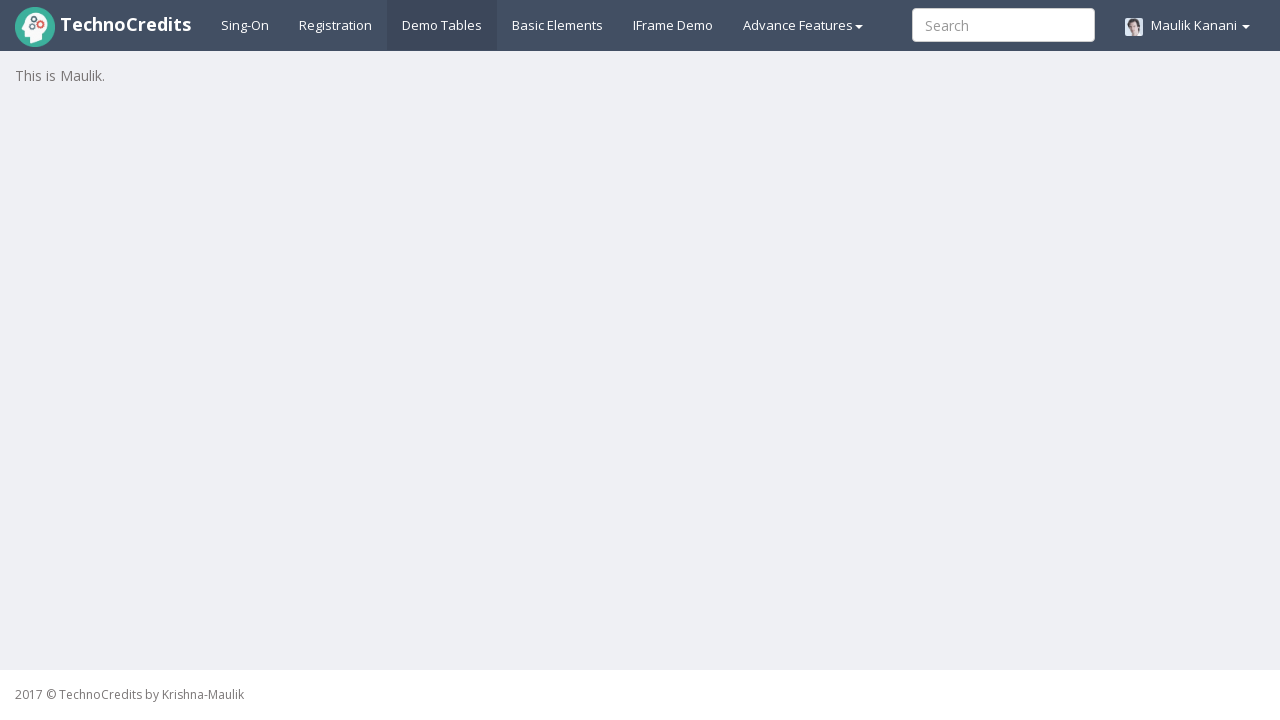

Table with id 'table1' loaded successfully
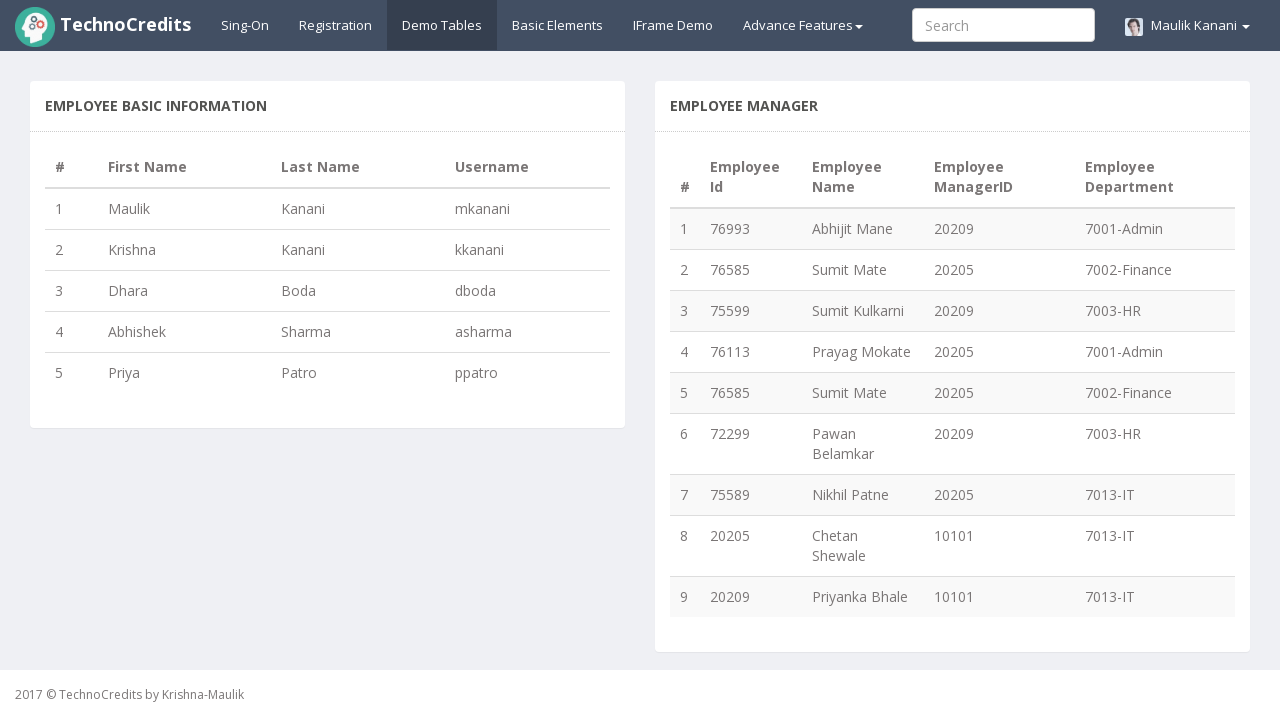

Counted number of employees in table: 5
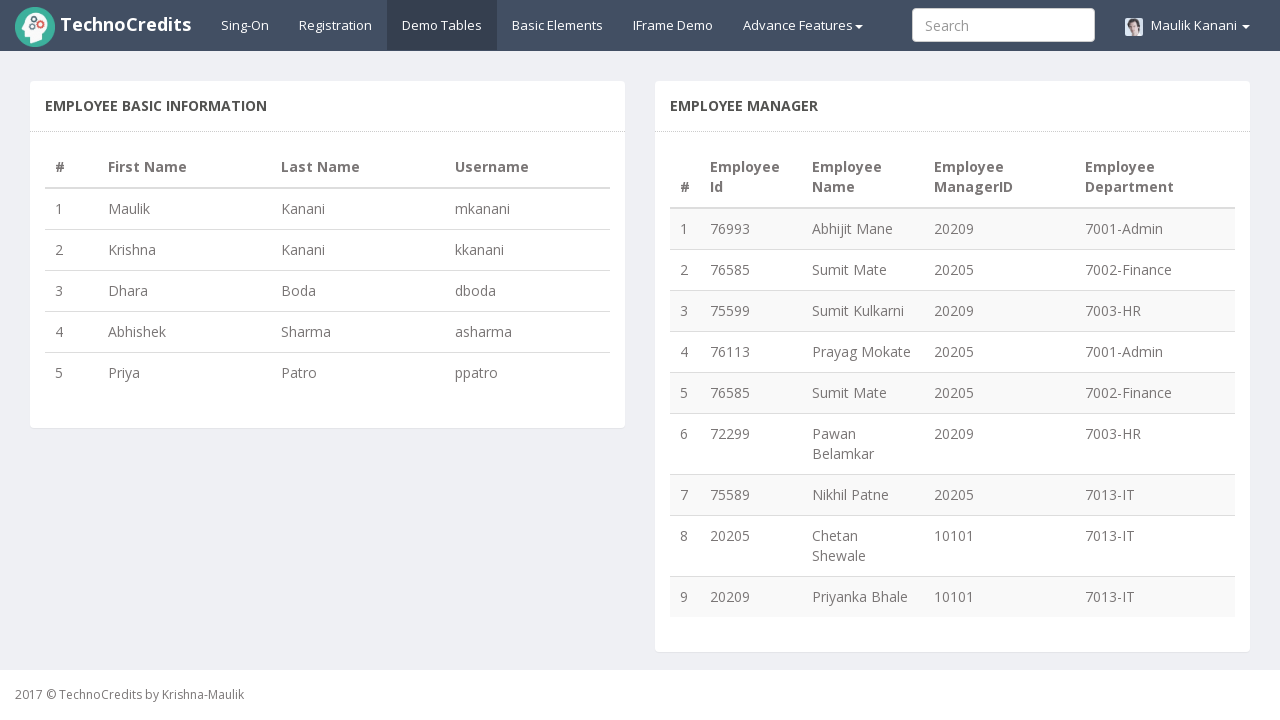

Retrieved all table header elements
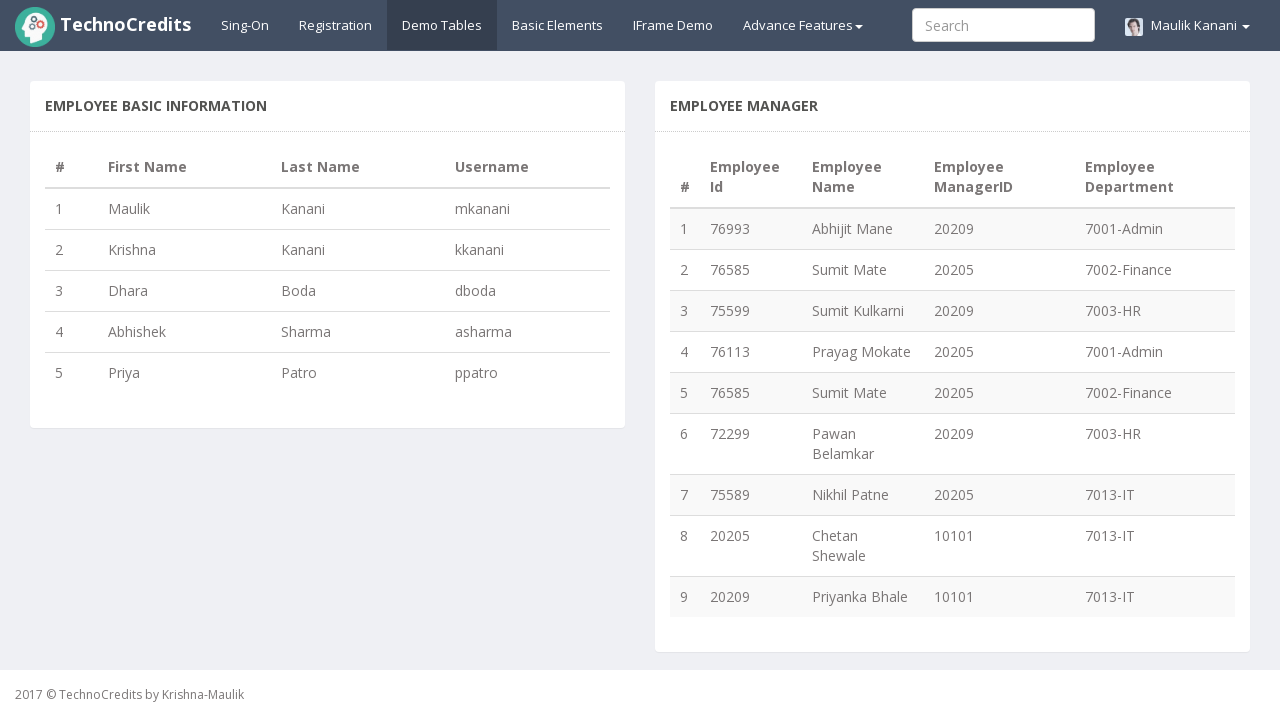

Extracted header texts: #, First Name, Last Name, Username
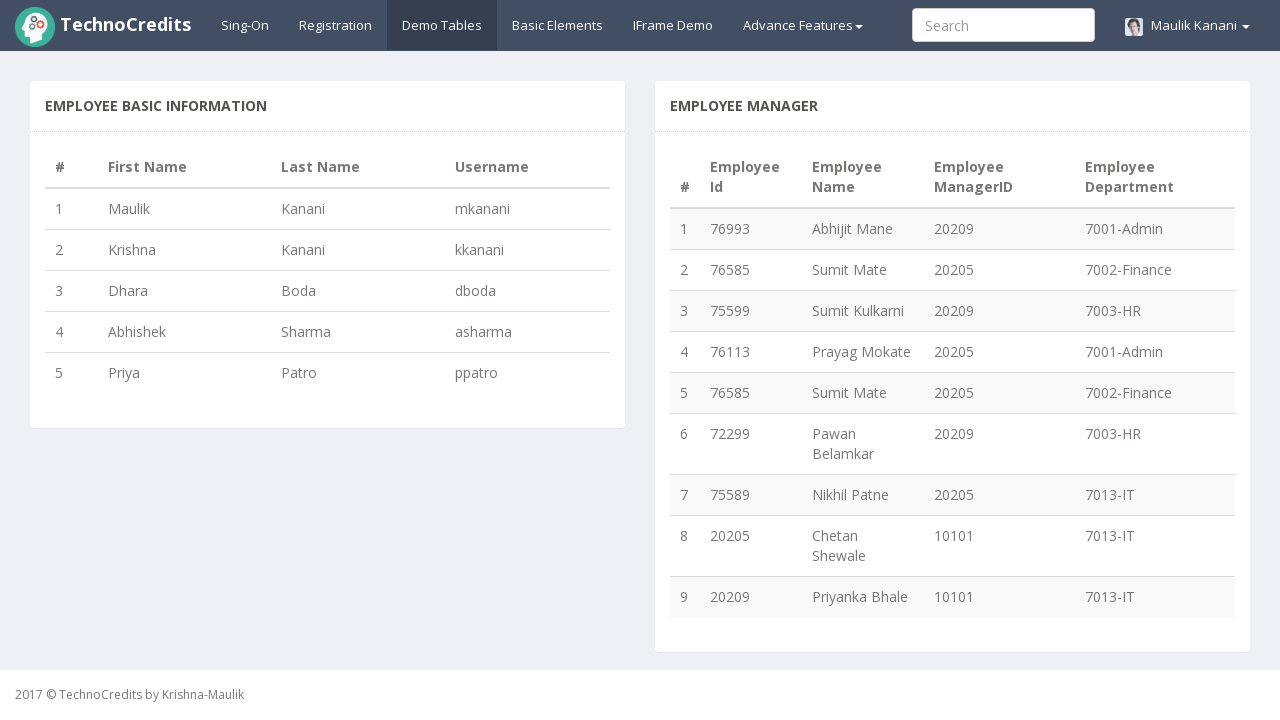

Verified that table headers match expected values
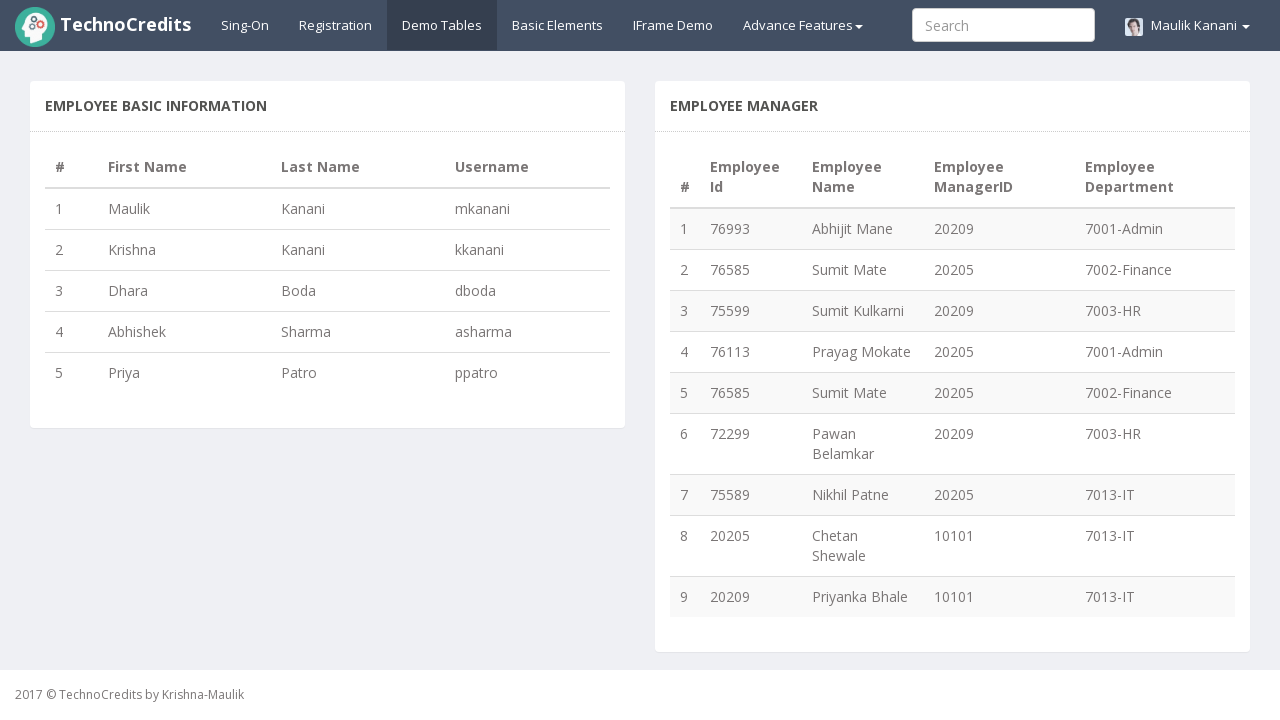

Retrieved all username elements from table
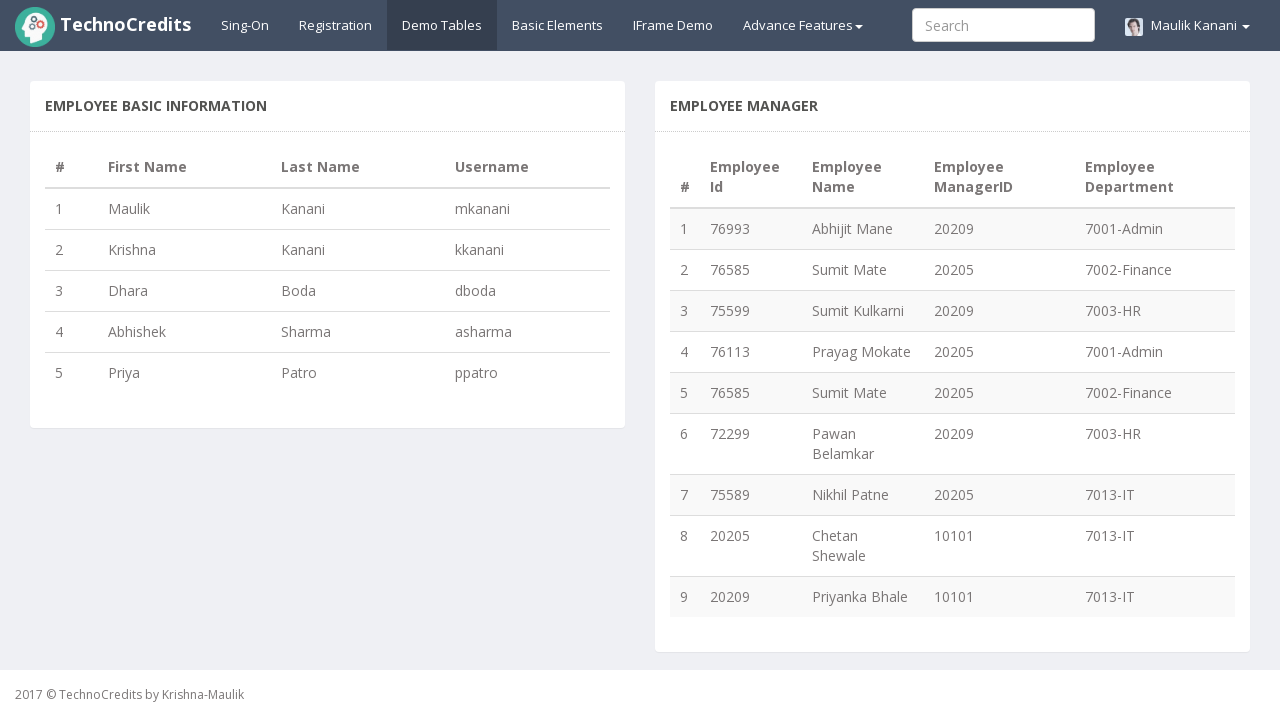

Extracted usernames: ['mkanani', 'kkanani', 'dboda', 'asharma', 'ppatro']
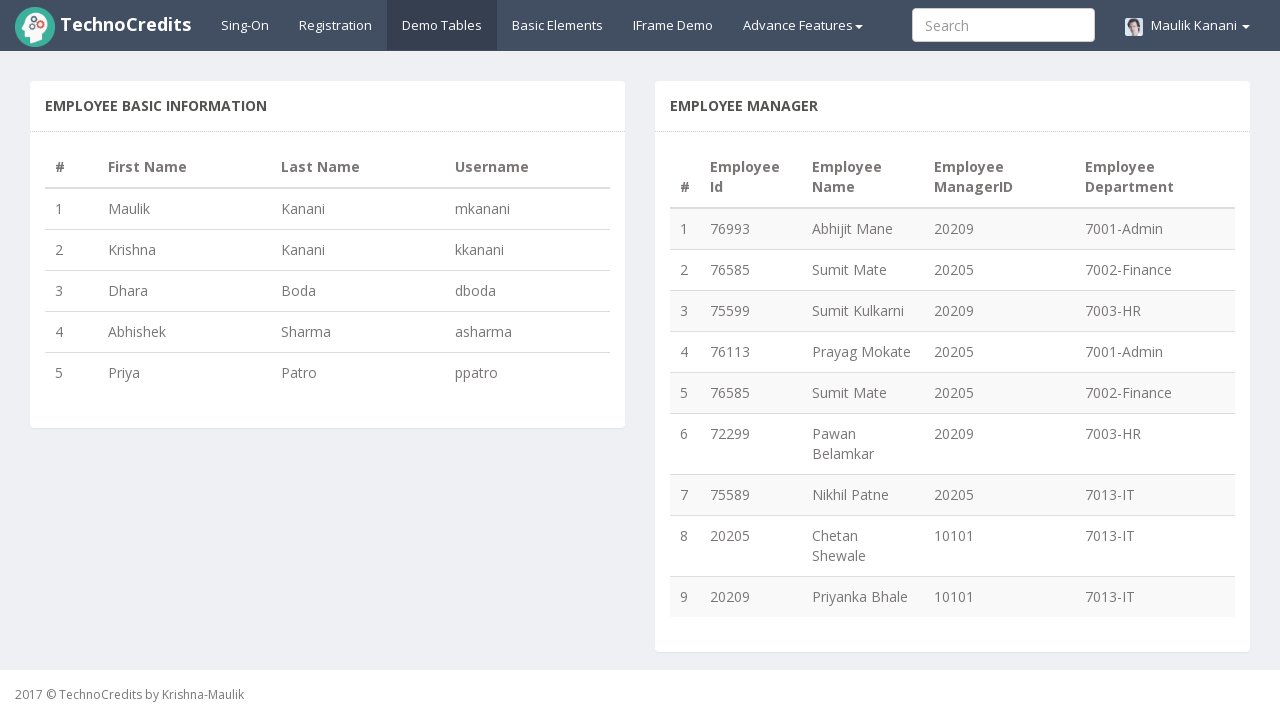

Checked username uniqueness - Total: 5, Unique: 5
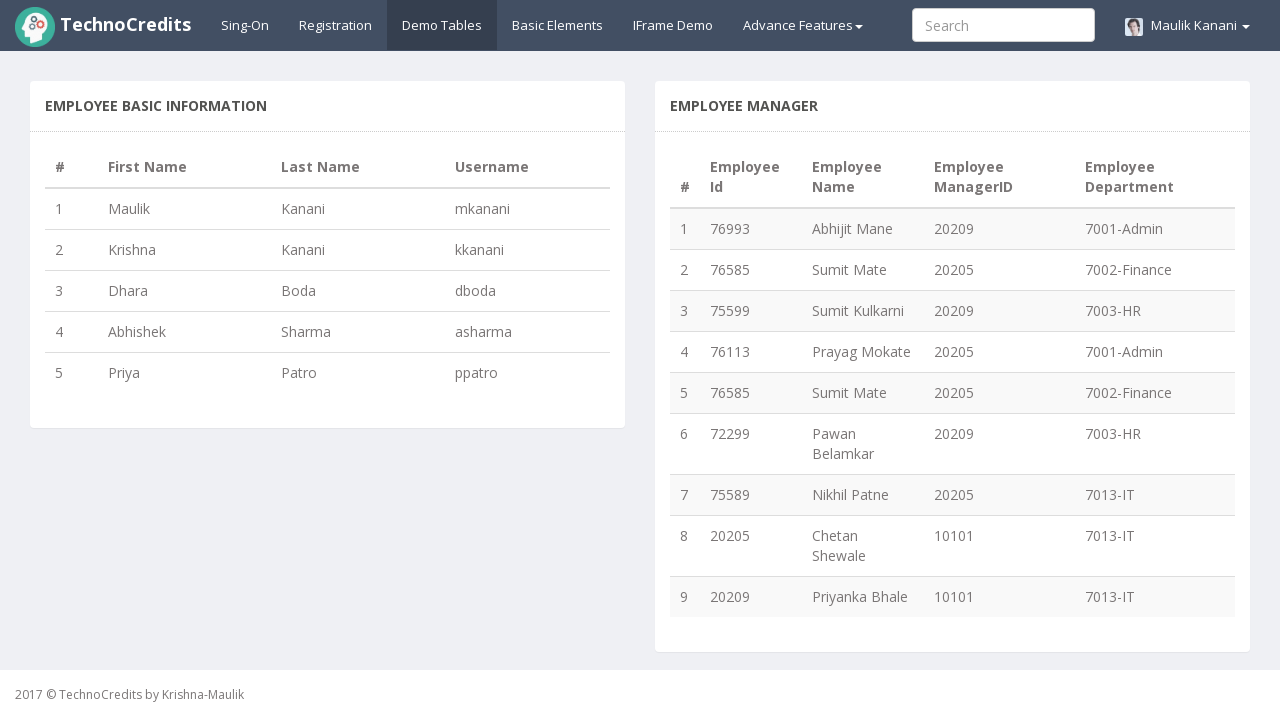

Retrieved all first names from table: ['Maulik', 'Krishna', 'Dhara', 'Abhishek', 'Priya']
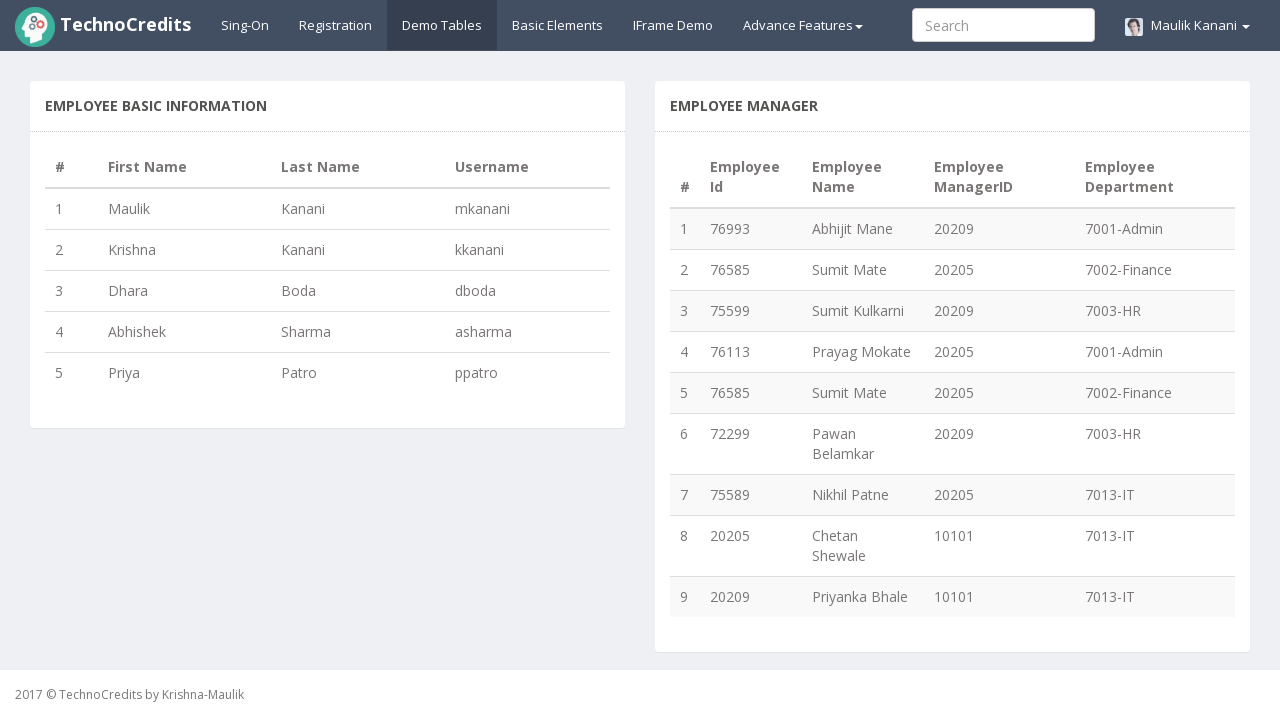

Retrieved all last names from table: ['Kanani', 'Kanani', 'Boda', 'Sharma', 'Patro']
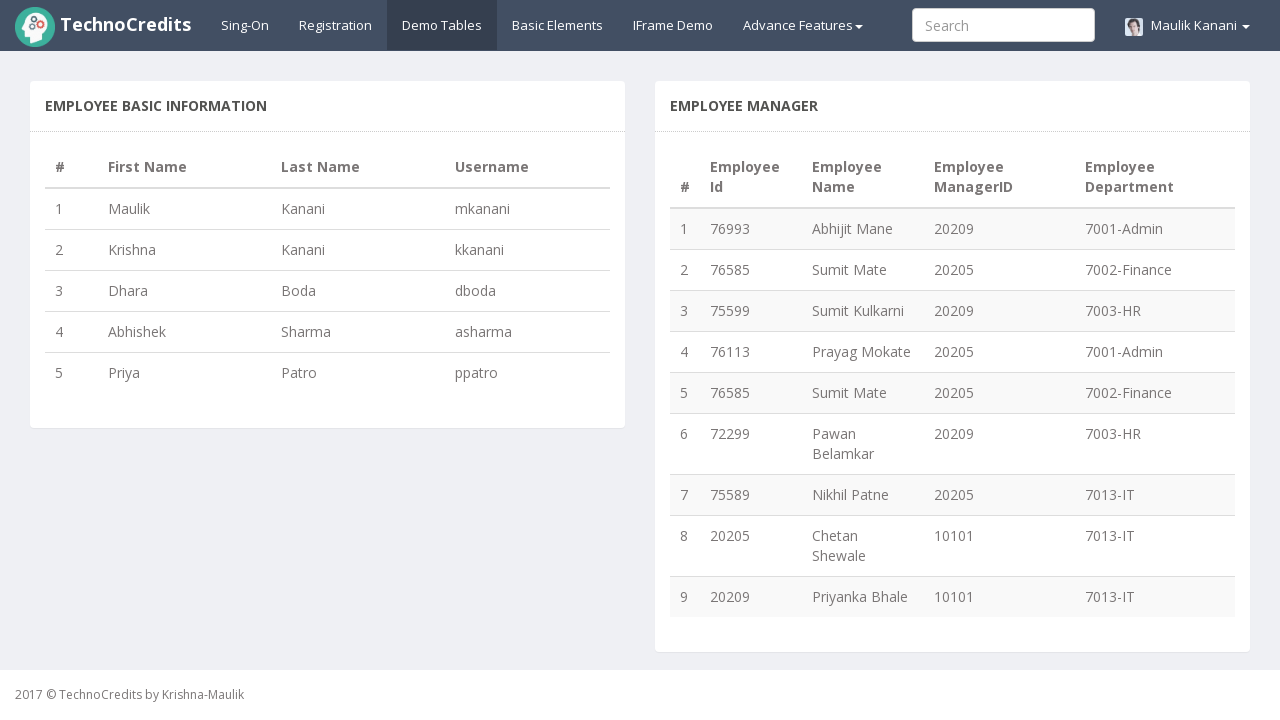

Created name mapping: {'Maulik': 'Kanani', 'Krishna': 'Kanani', 'Dhara': 'Boda', 'Abhishek': 'Sharma', 'Priya': 'Patro'}
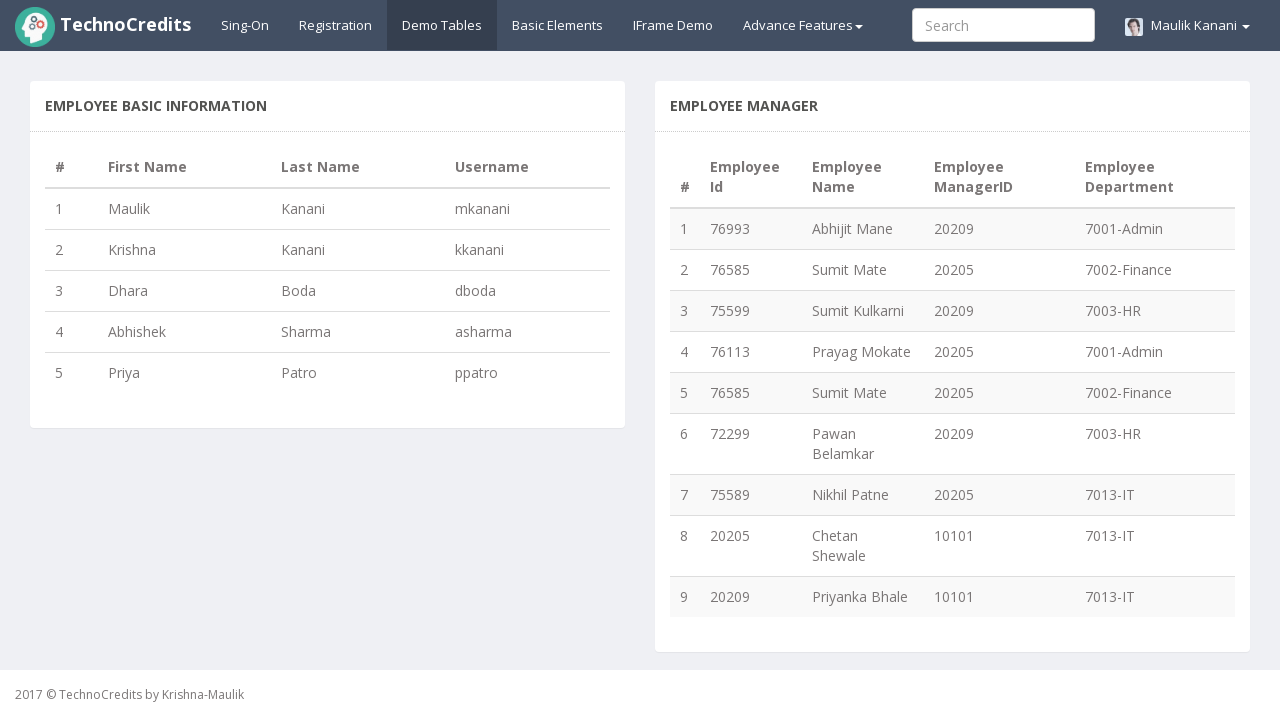

Verified that Priya's last name is Patro - Test passed
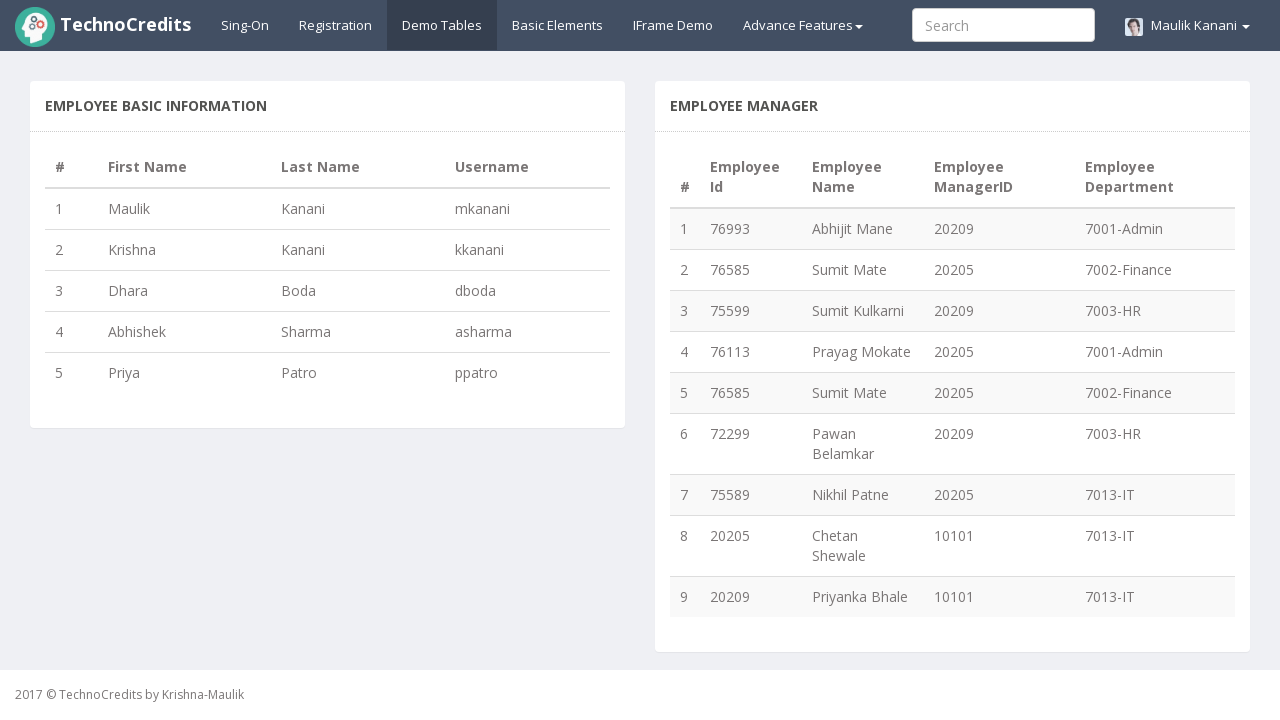

Counted surname occurrences: {'Kanani': 2, 'Boda': 1, 'Sharma': 1, 'Patro': 1}
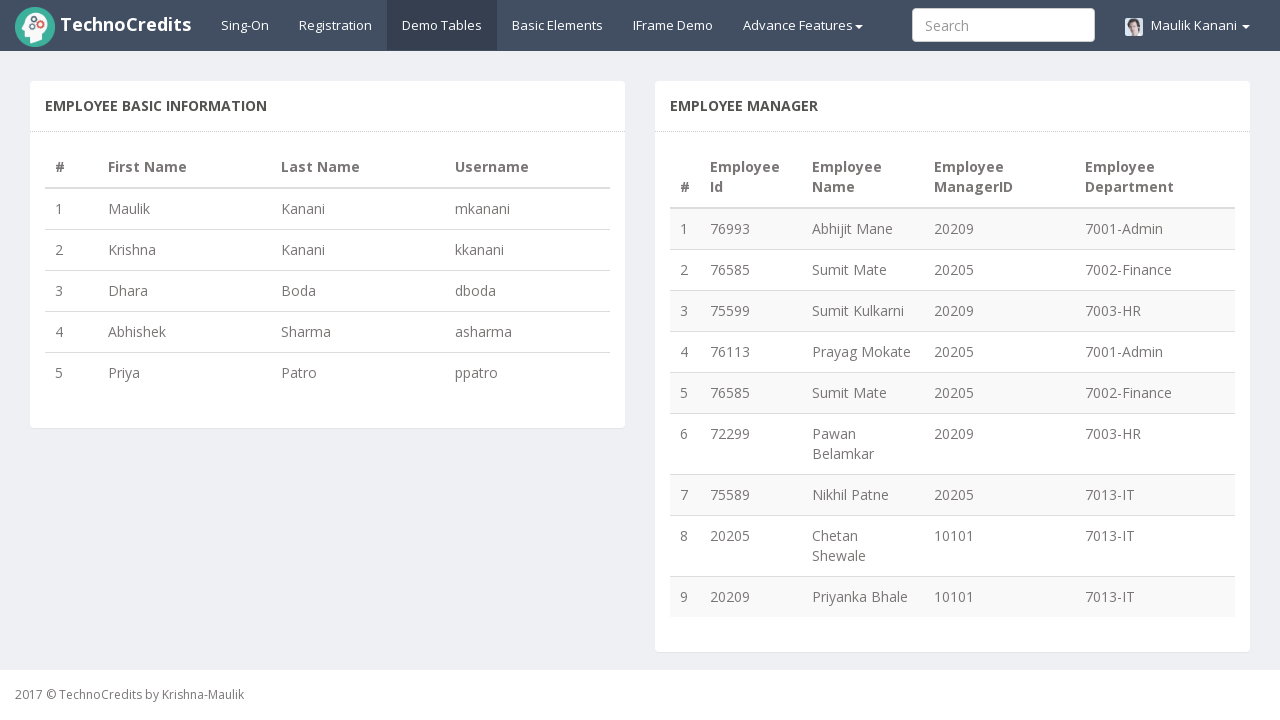

Identified duplicate surnames: ['Kanani']
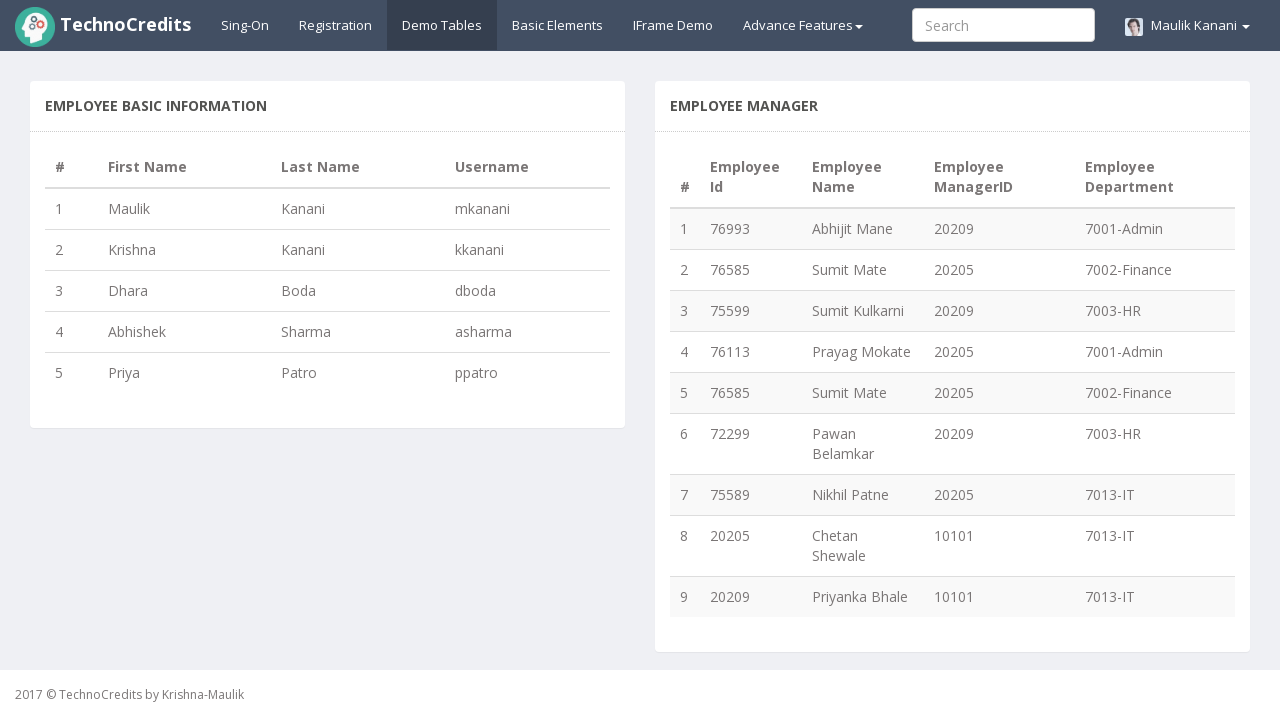

Identified unique surnames: ['Boda', 'Sharma', 'Patro']
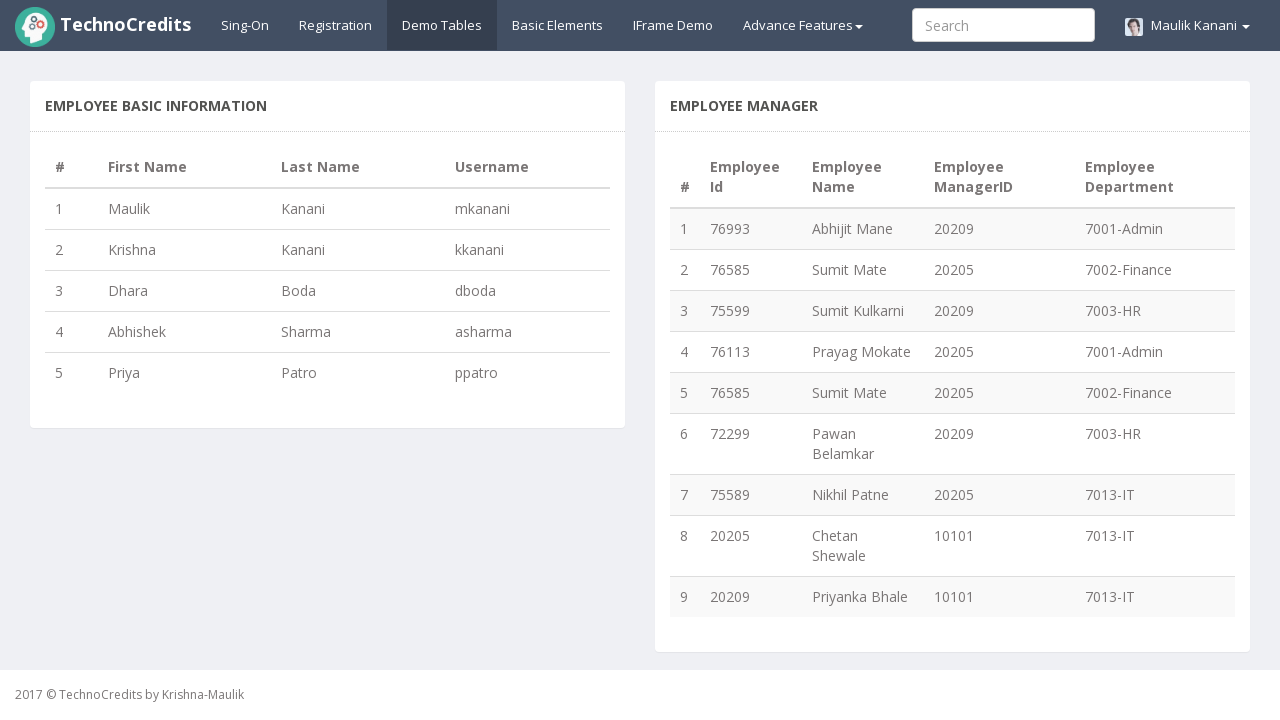

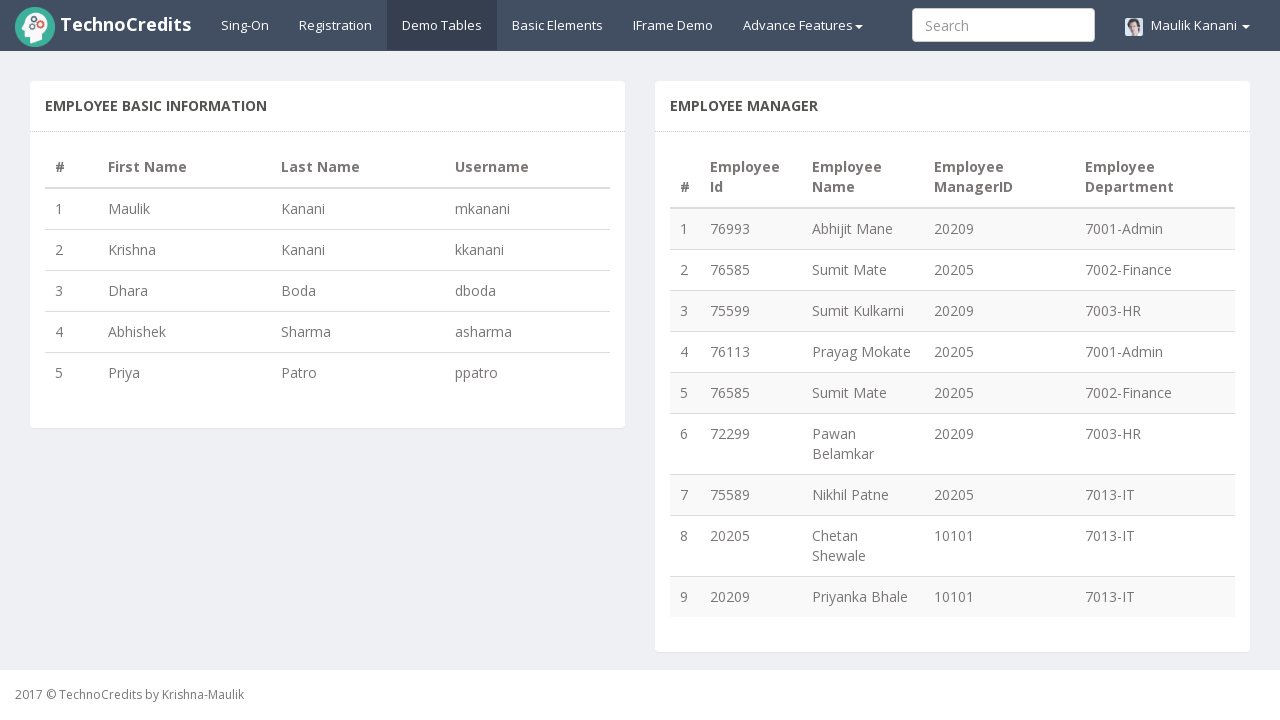